Verifies that the company branding image is displayed on the OrangeHRM login page

Starting URL: https://opensource-demo.orangehrmlive.com/web/index.php/auth/login

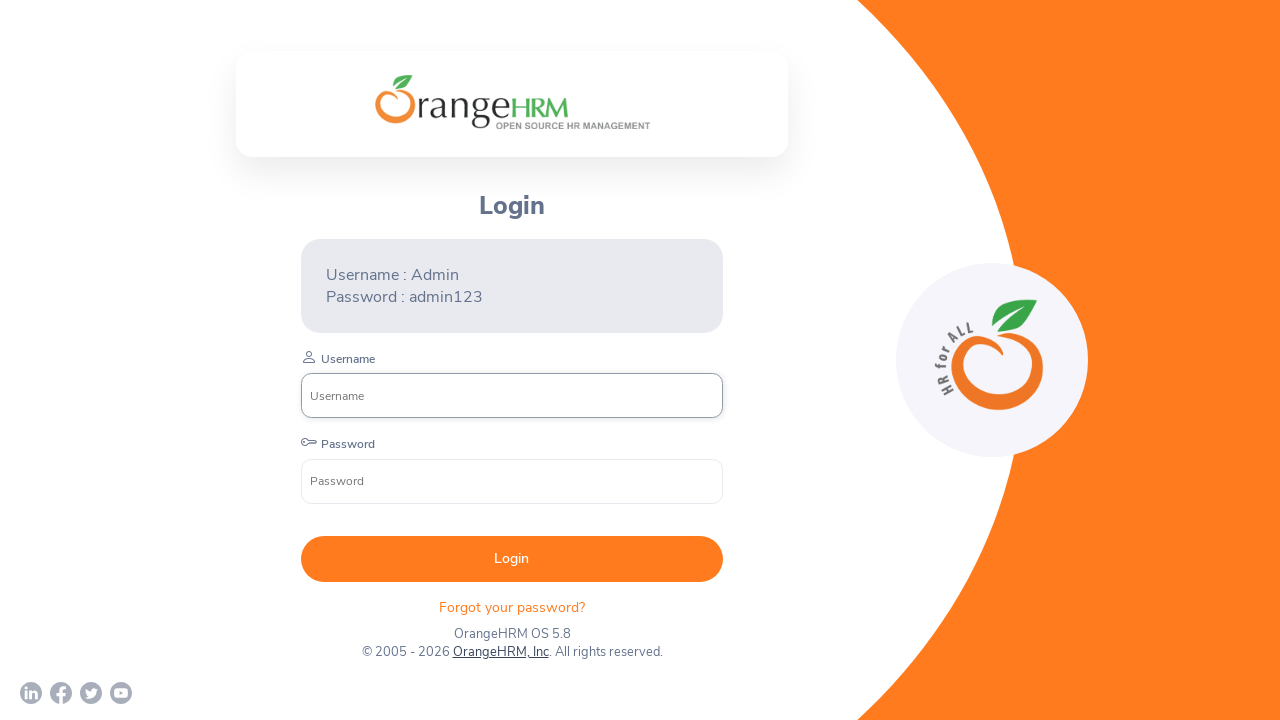

Waited for company branding image to become visible on OrangeHRM login page
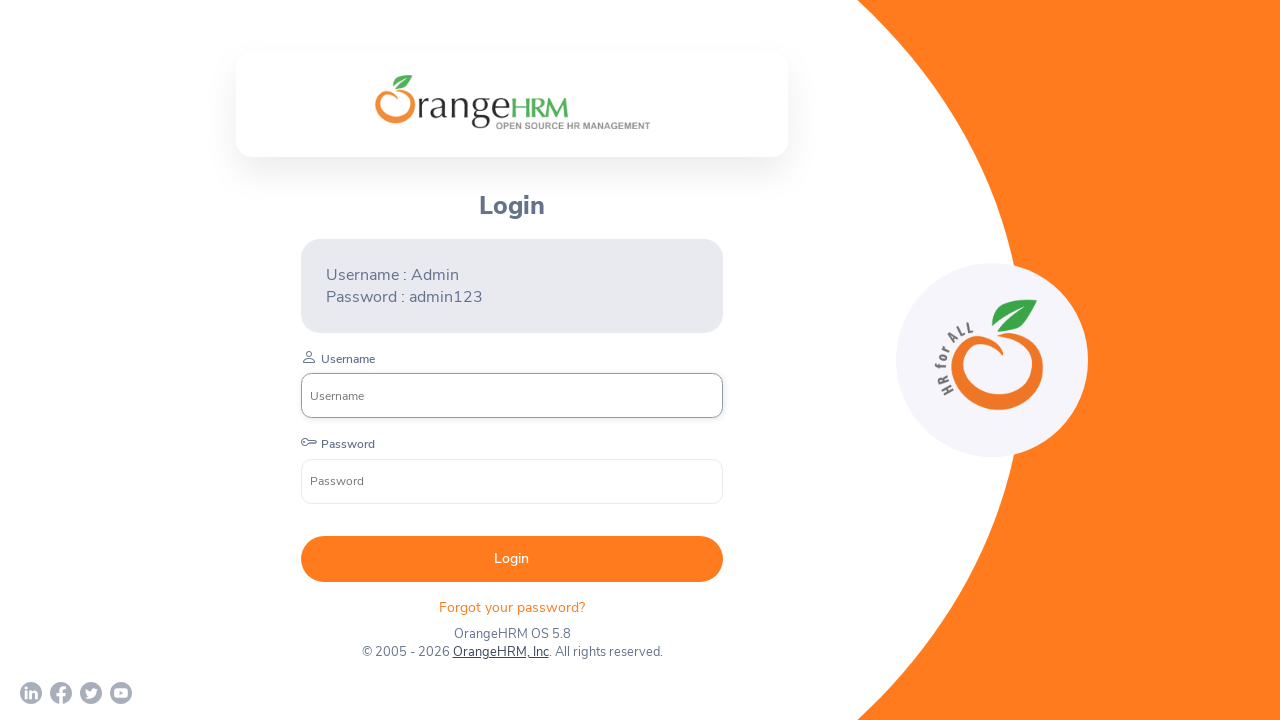

Located company branding image element
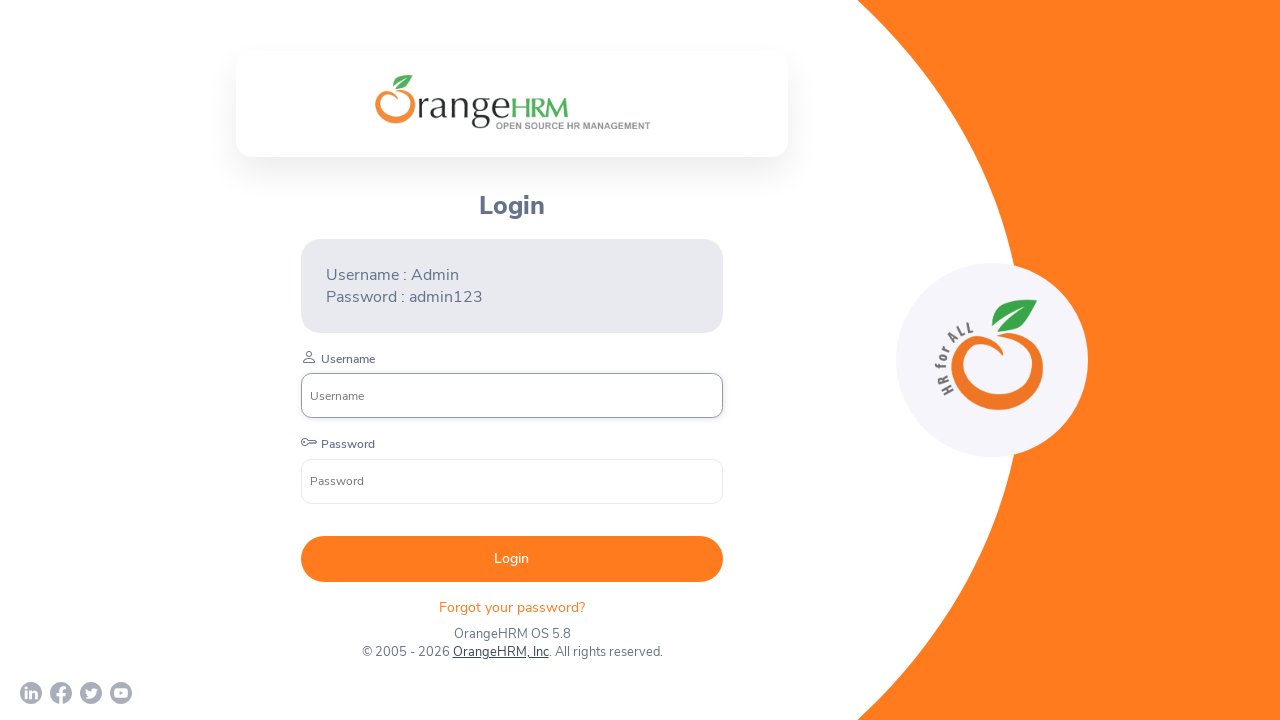

Verified that company branding image is visible
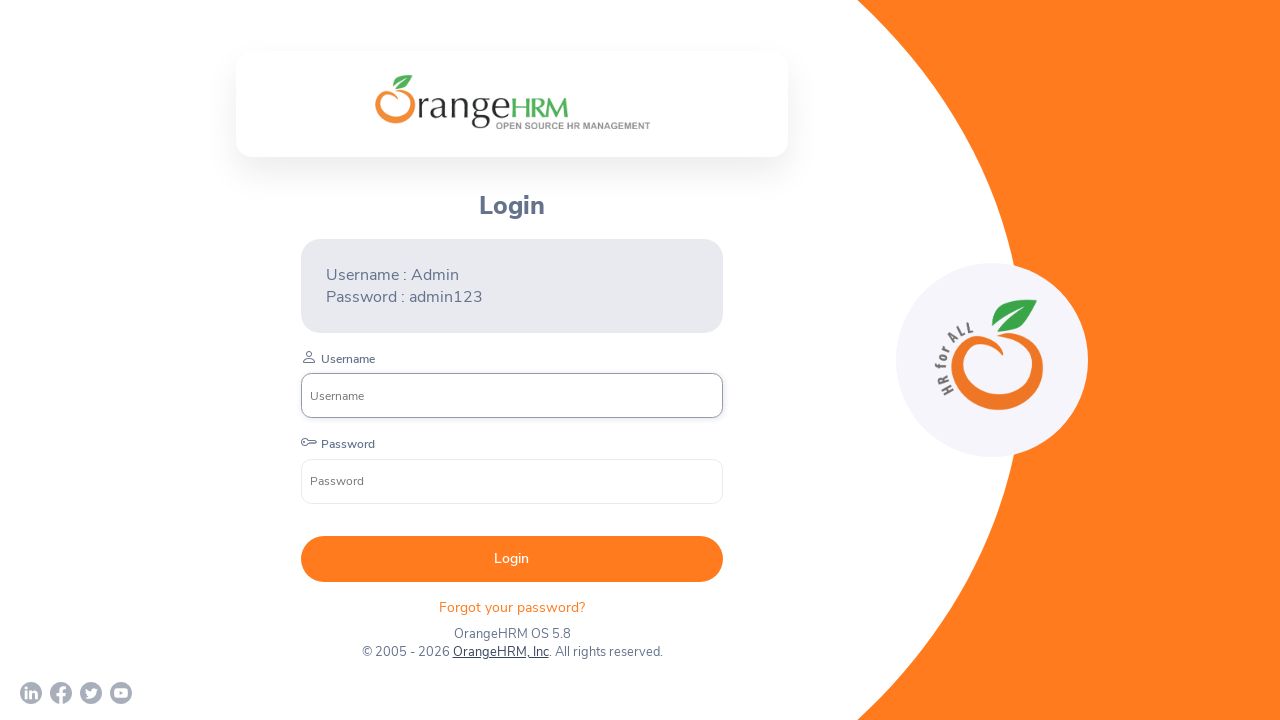

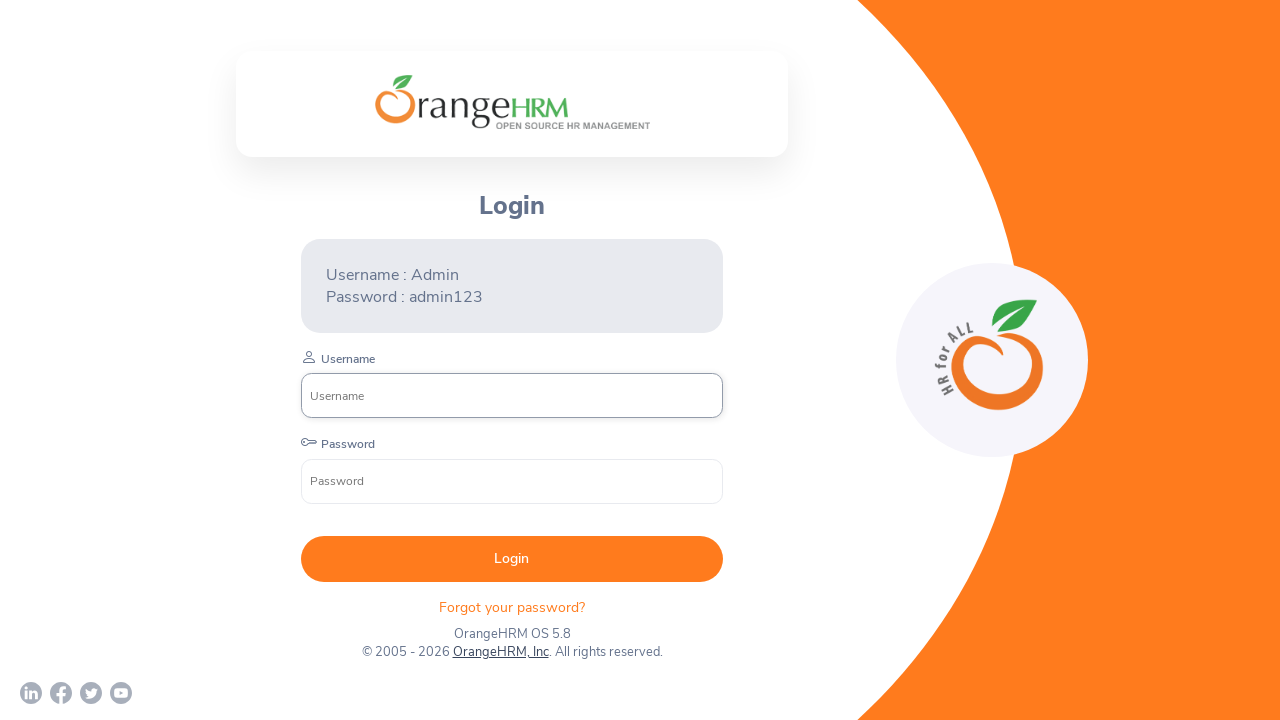